Tests navigation through Selenium documentation by clicking Read More and Getting Started links

Starting URL: https://www.selenium.dev/

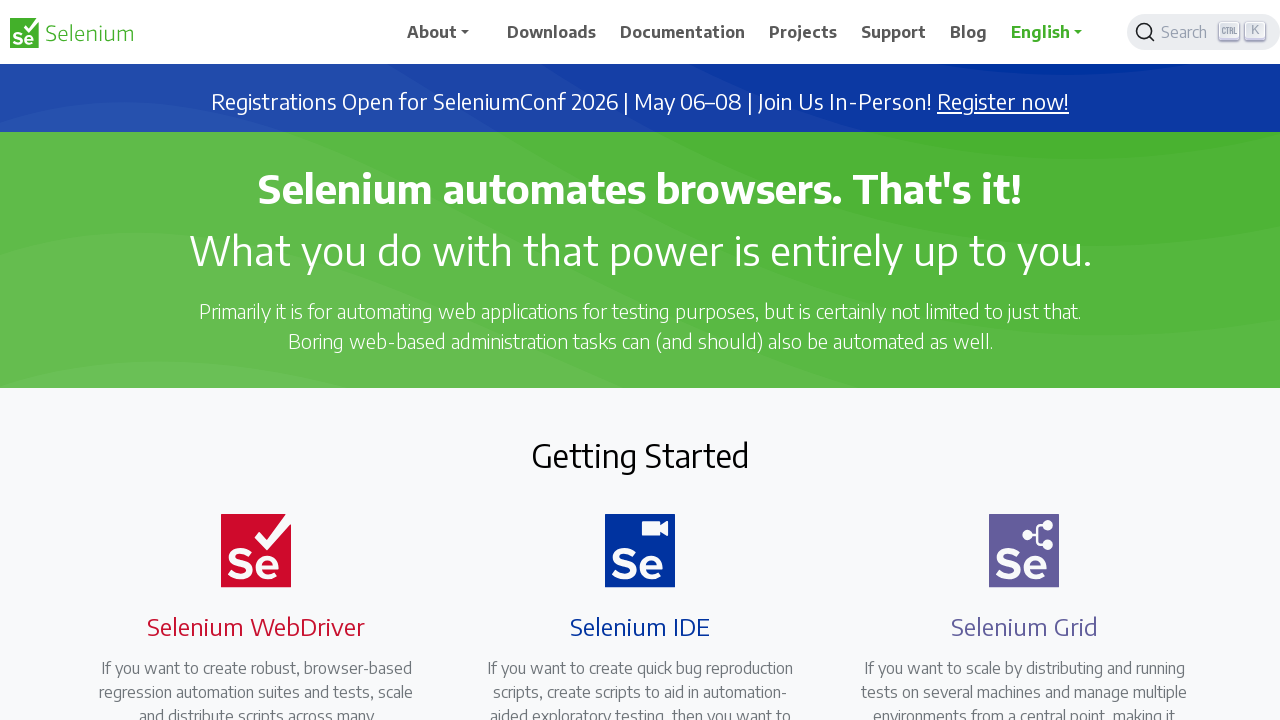

Clicked Read More button to navigate to WebDriver documentation at (244, 360) on a[href='/documentation/webdriver/']
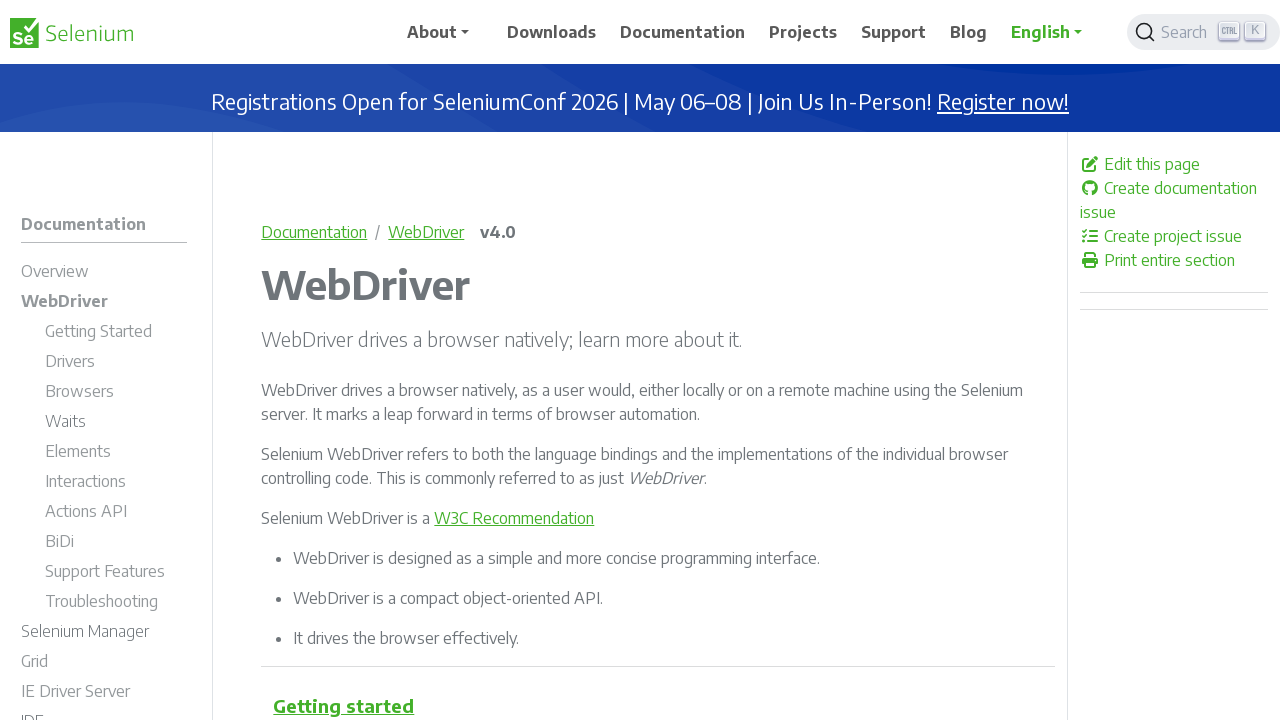

Clicked Getting Started button to navigate to WebDriver getting started guide at (116, 334) on a[href='/documentation/webdriver/getting_started/']
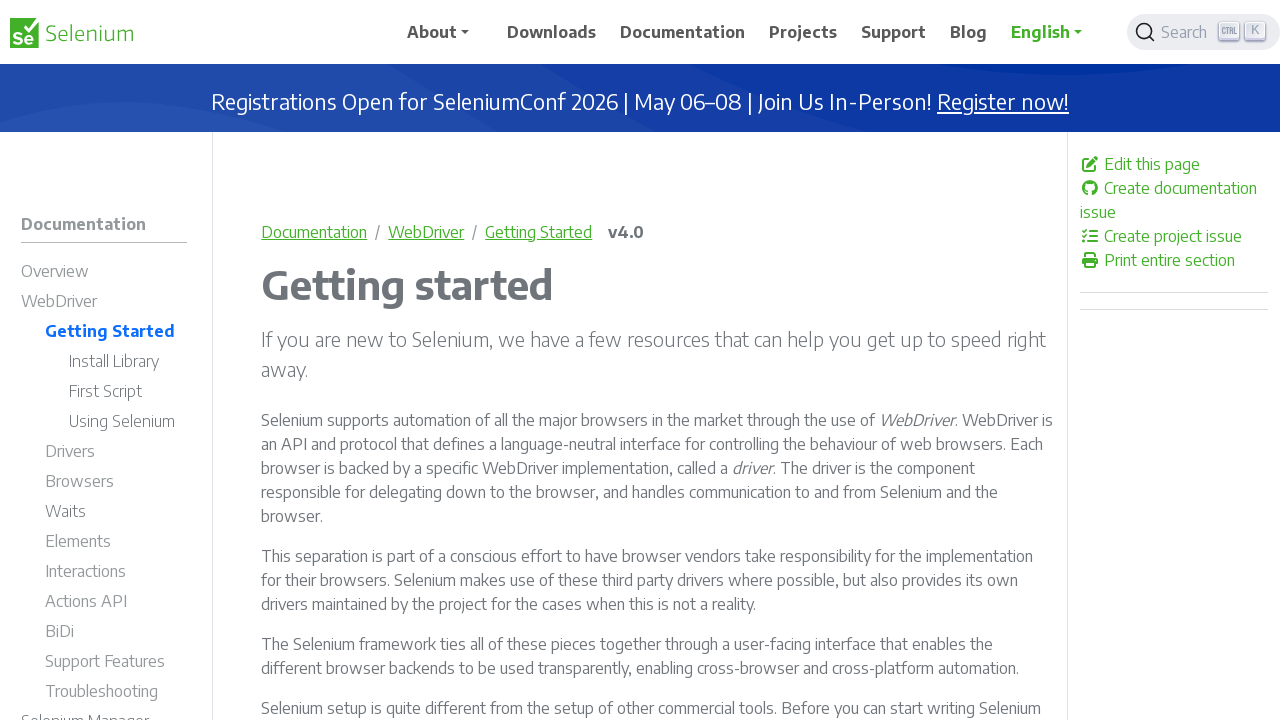

Waited for page to load and verified header is present
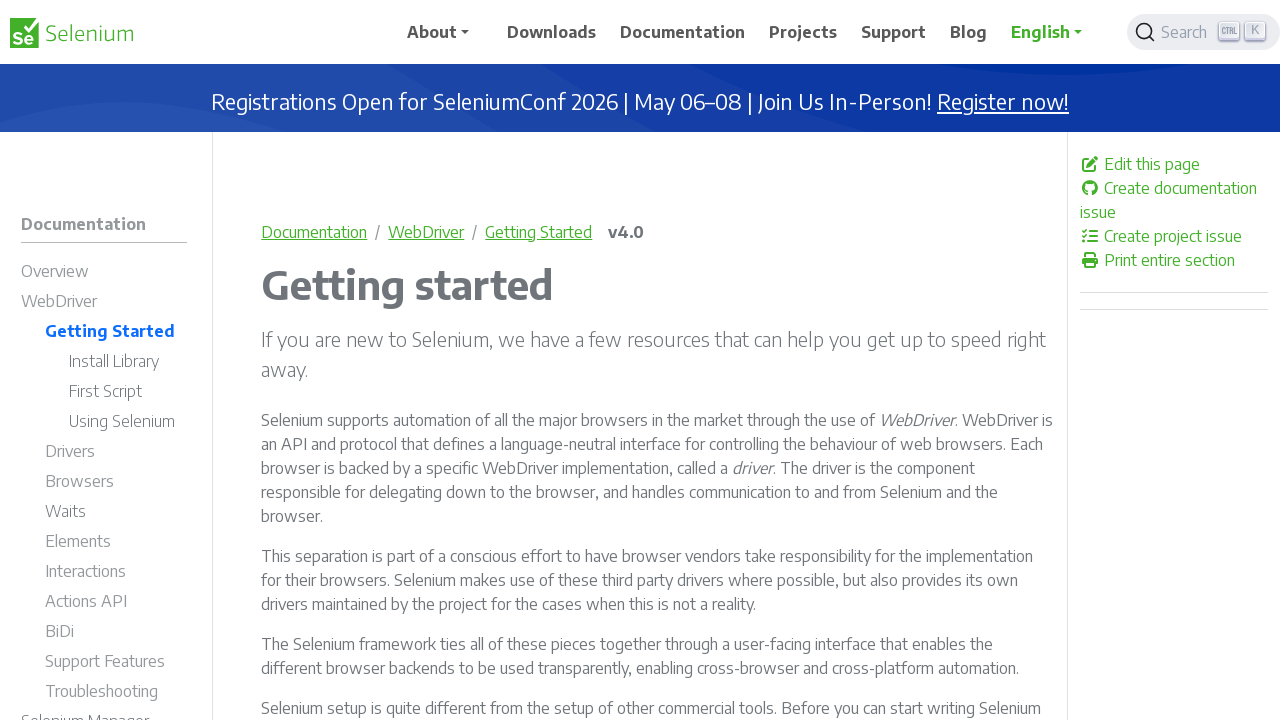

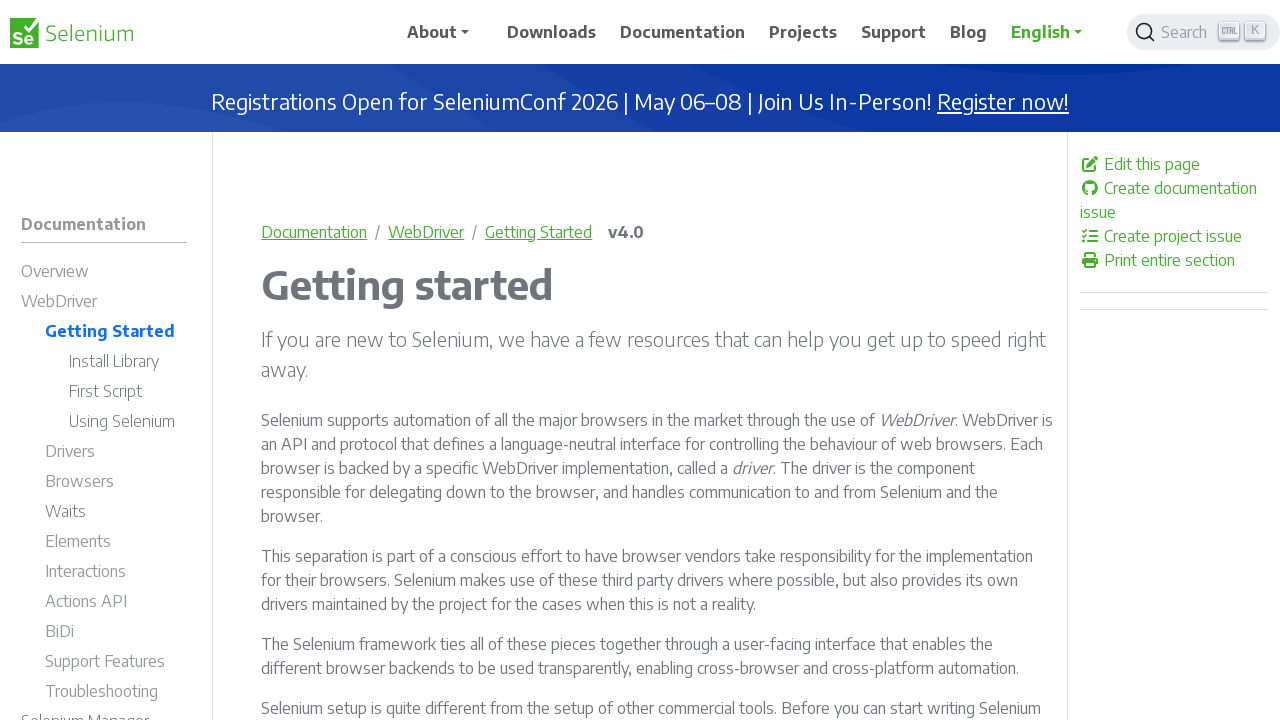